Demonstrates drag-and-drop mouse action by dragging an element from source to target on a drag-and-drop demo page.

Starting URL: https://crossbrowsertesting.github.io/drag-and-drop

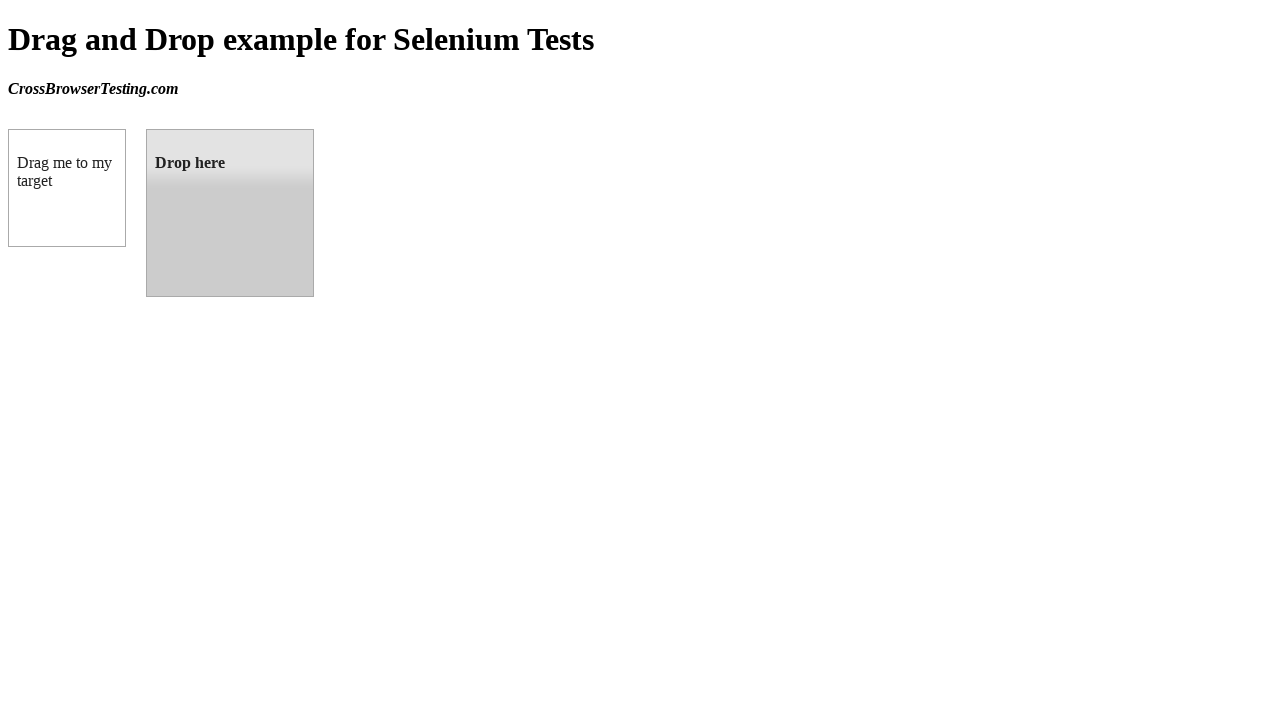

Waited for draggable element to be visible
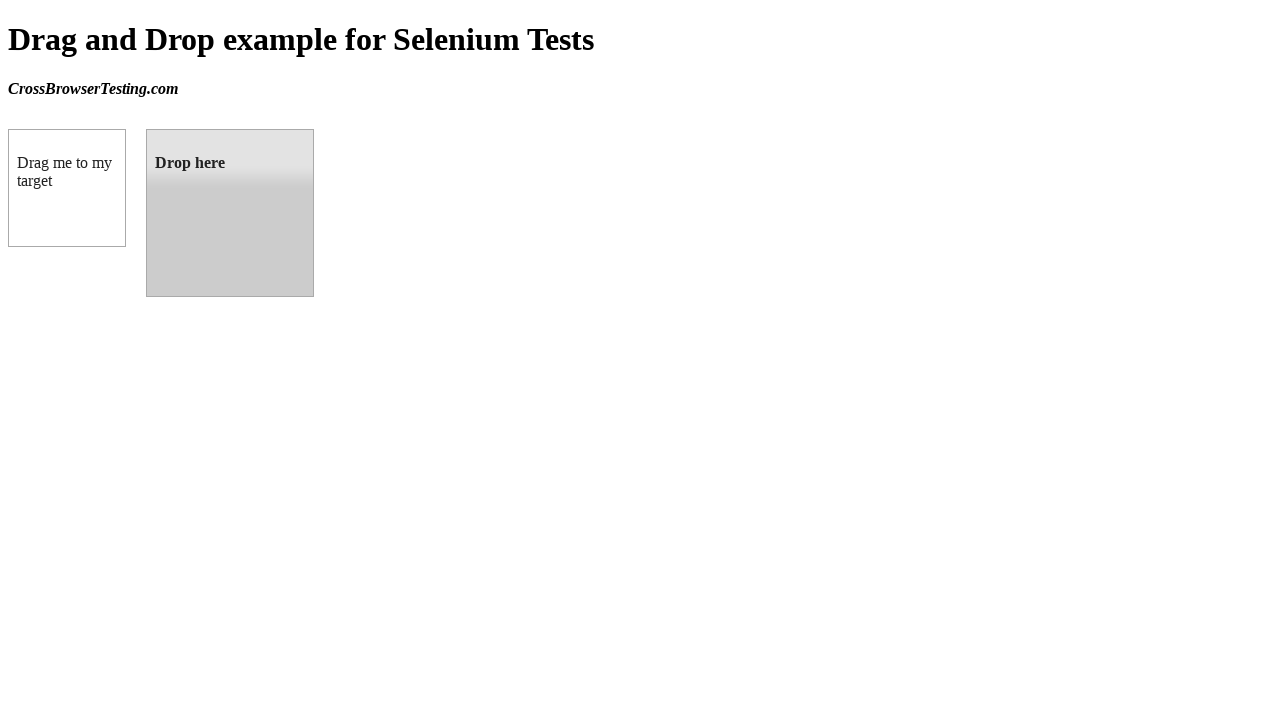

Waited for droppable element to be visible
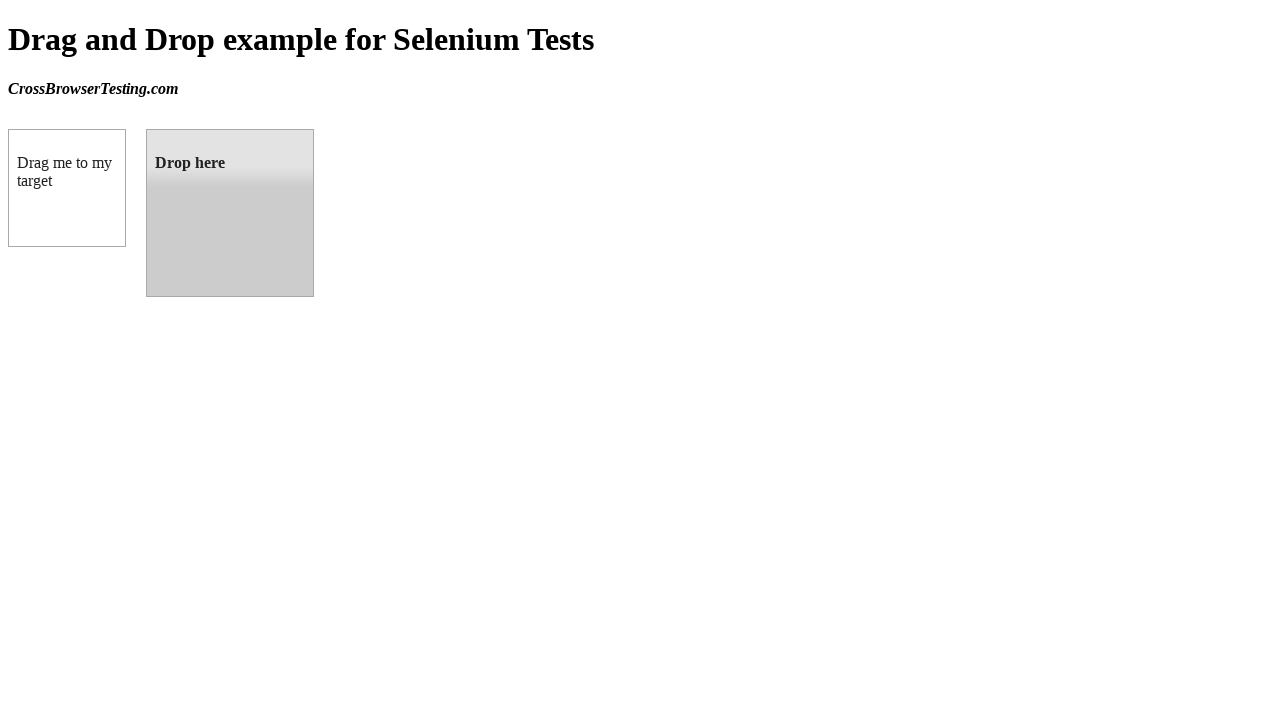

Located draggable source element
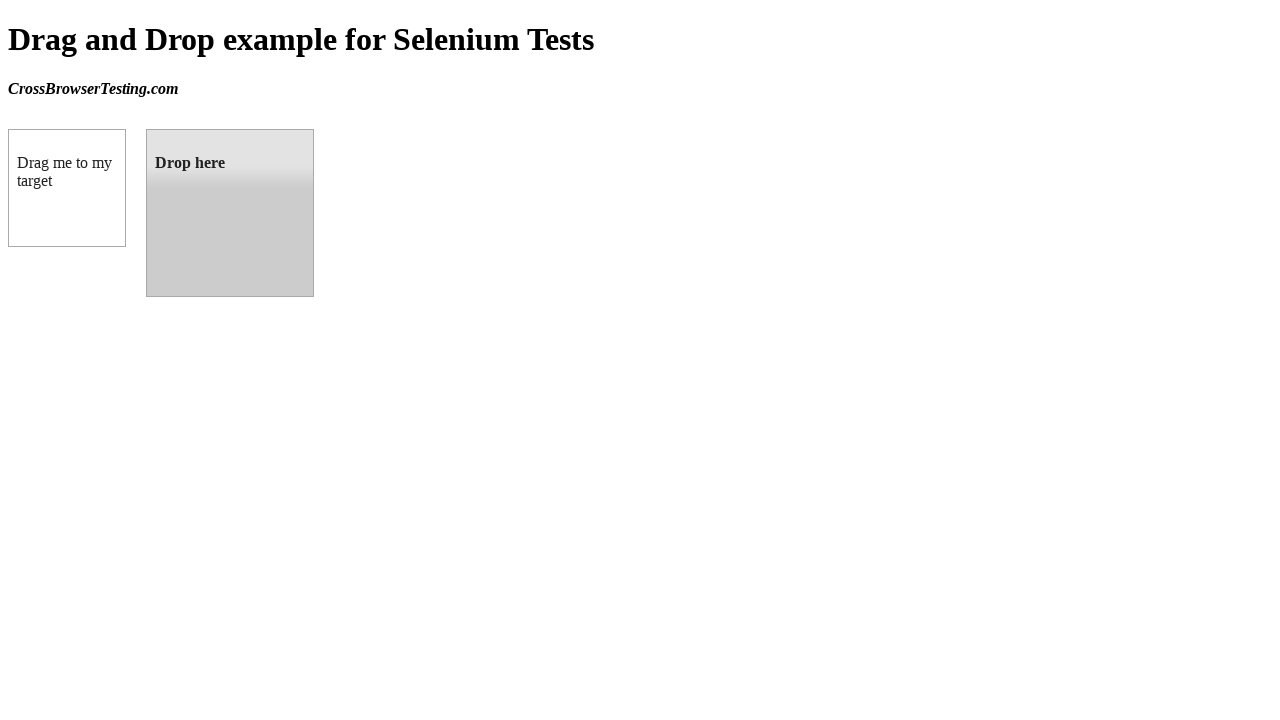

Located droppable target element
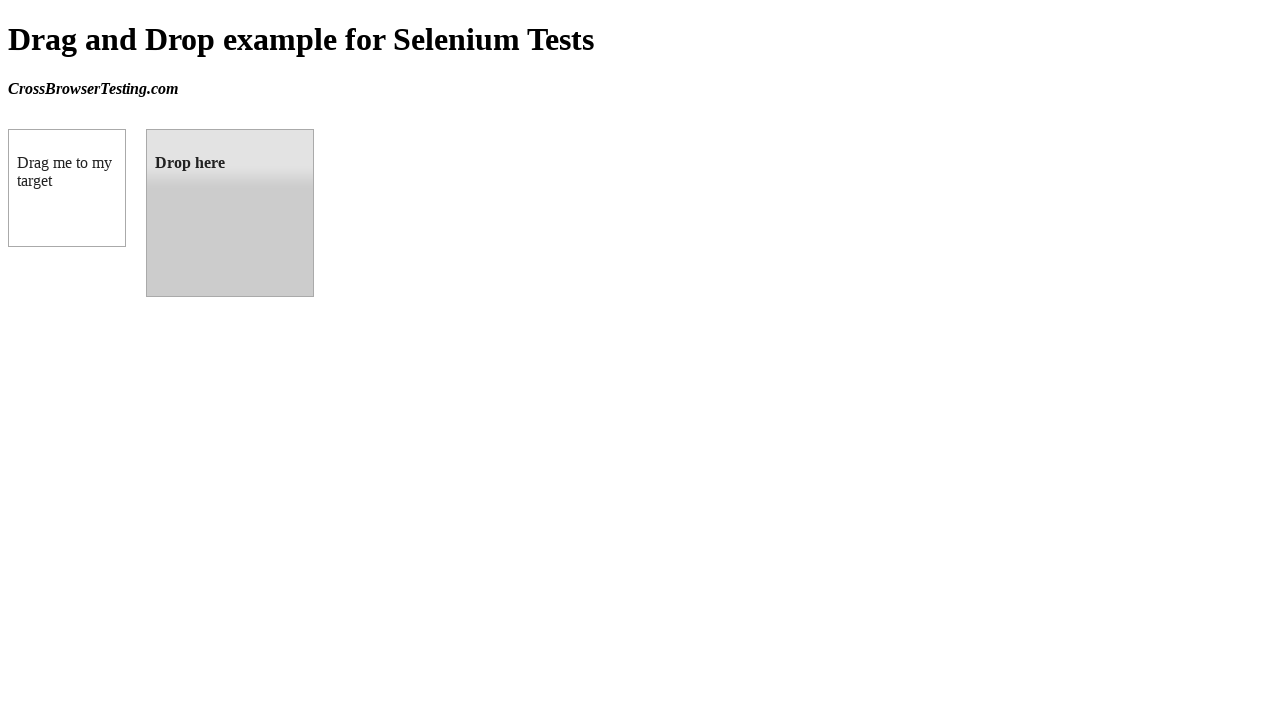

Dragged element from source to target at (230, 213)
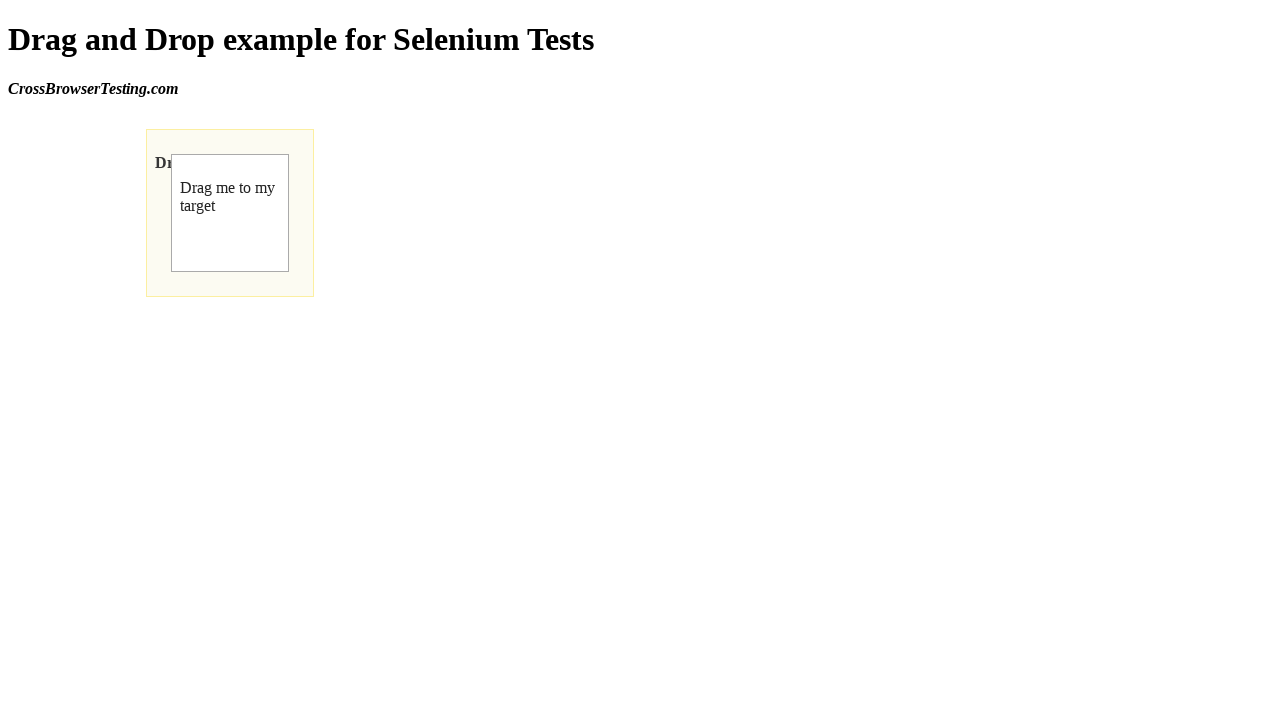

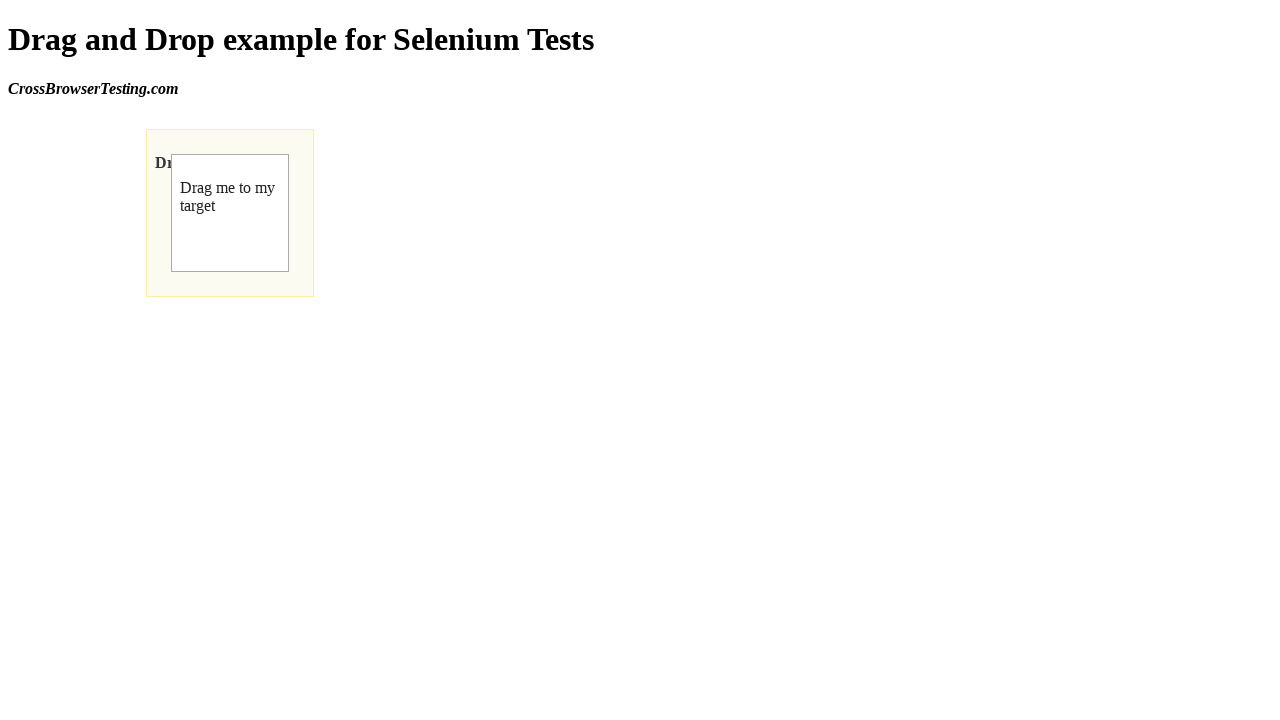